Tests clicking the Store and Events button in the header

Starting URL: https://www.nykaa.com/

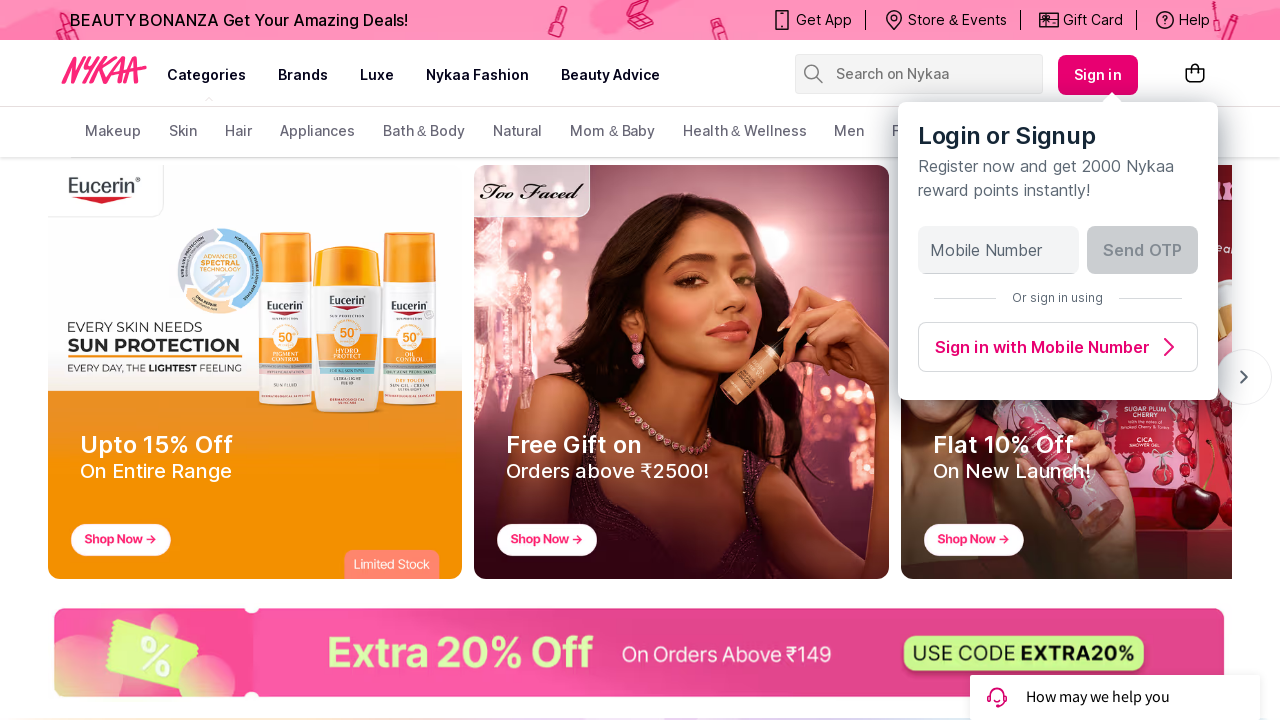

Clicked the Store and Events button in the header at (958, 20) on xpath=/html/body/div[1]/header/div/div[1]/div/div/div[2]/ul/li[2]/a/span[2]
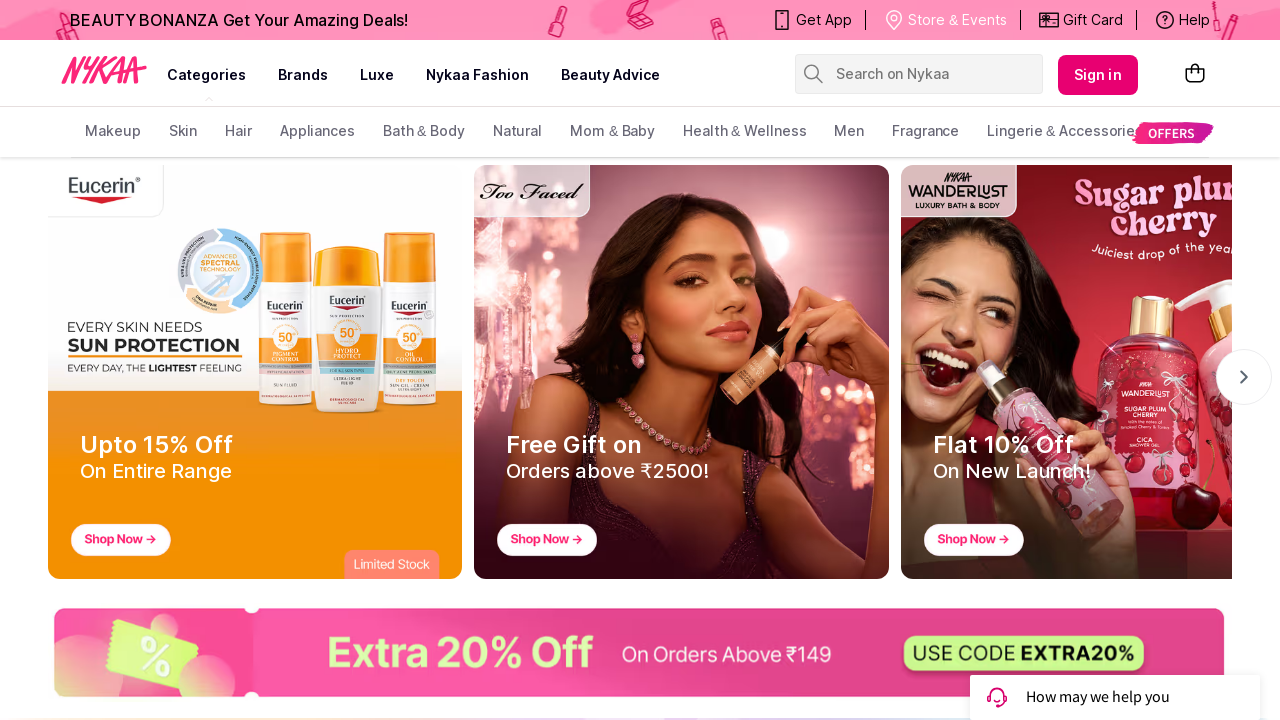

Waited for page to load (networkidle state reached)
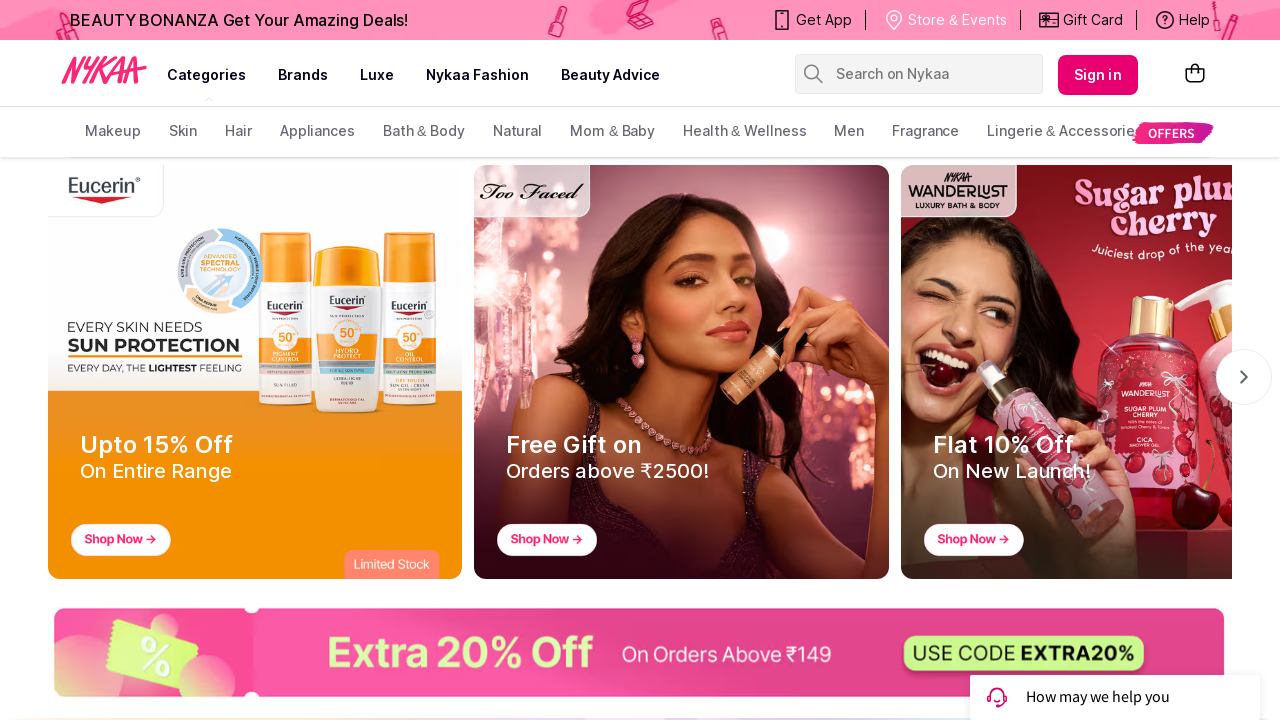

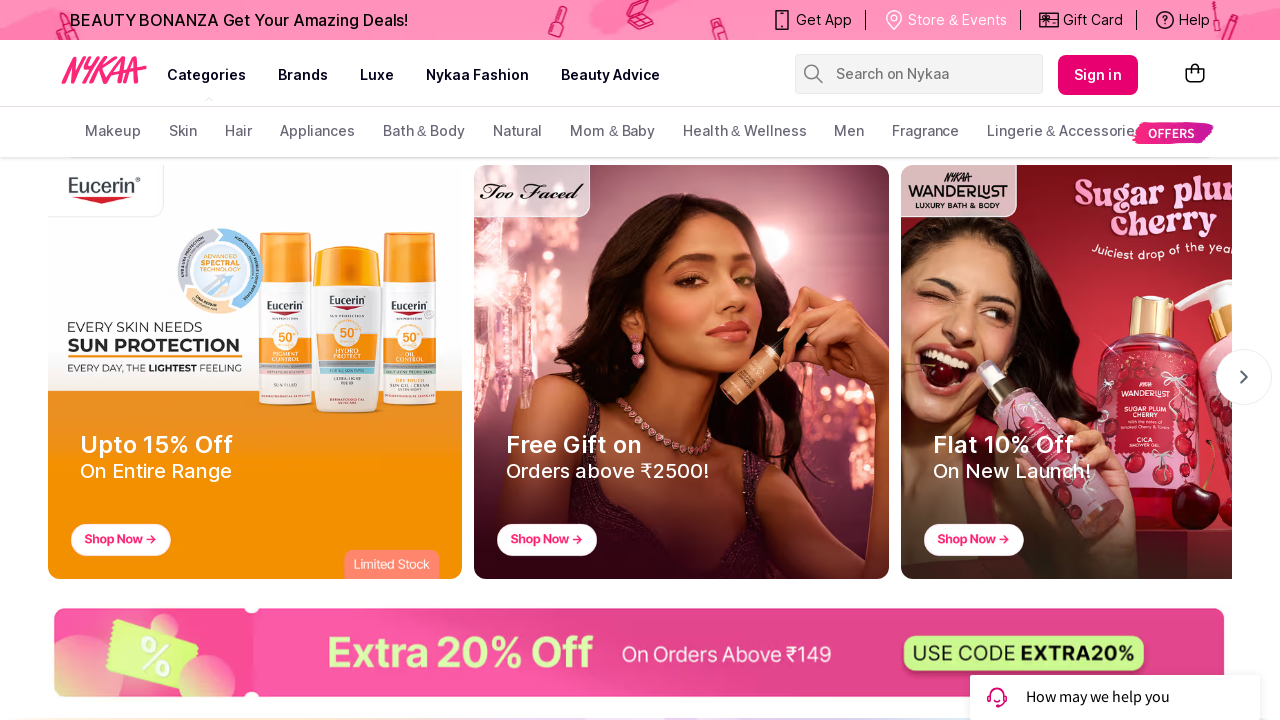